Tests iframe content by navigating through frames pages and verifying text content within an iframe

Starting URL: https://practice.cydeo.com/

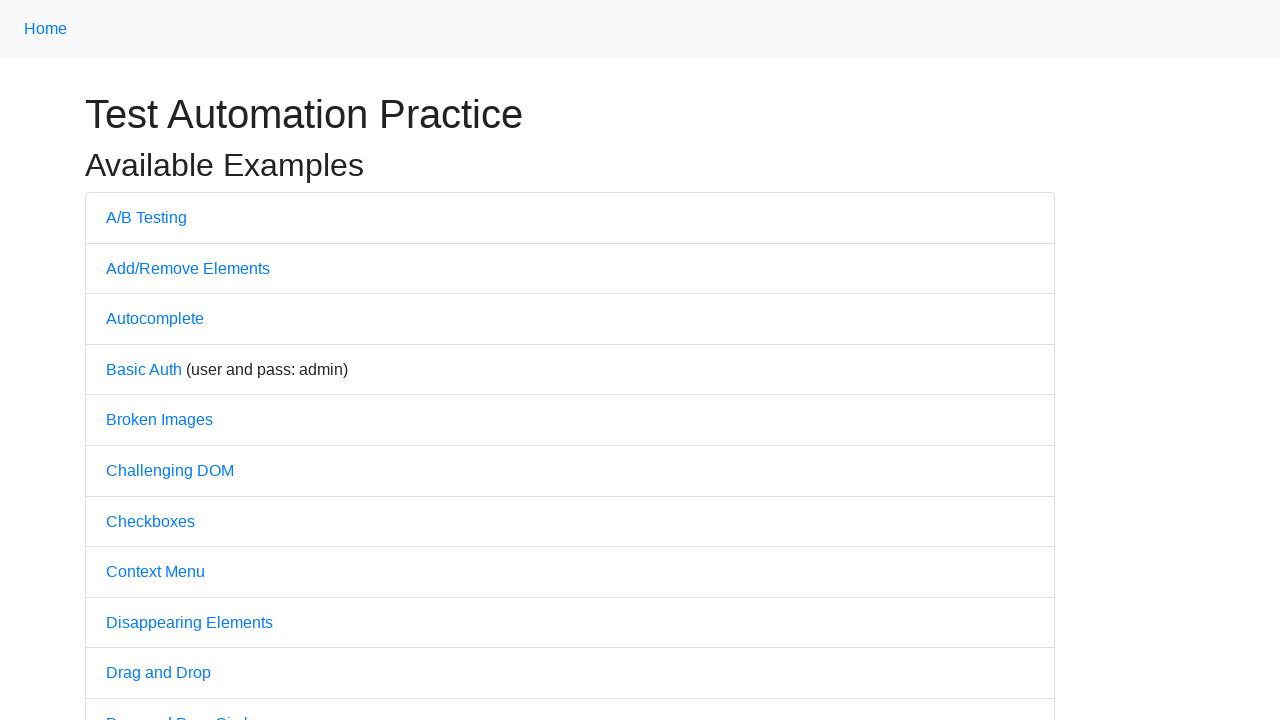

Clicked on frames page link at (133, 361) on a[href='/frames']
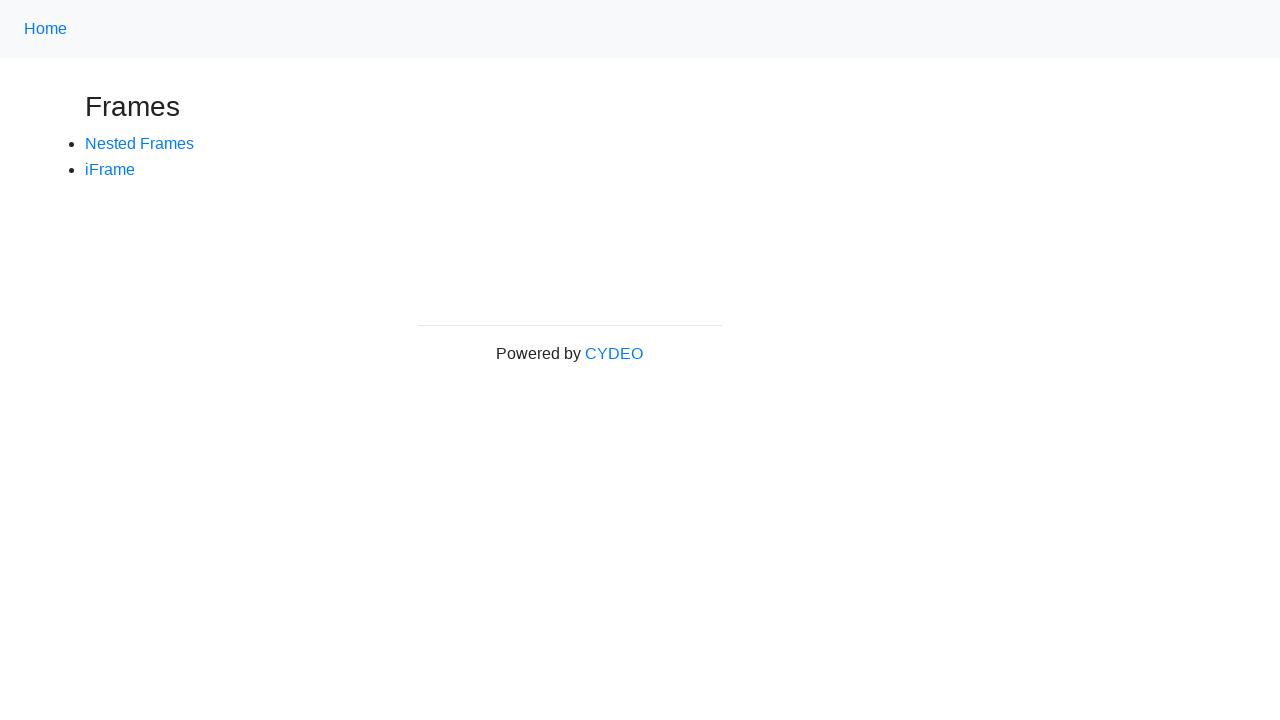

Clicked on iframe page link at (110, 169) on a[href='/iframe']
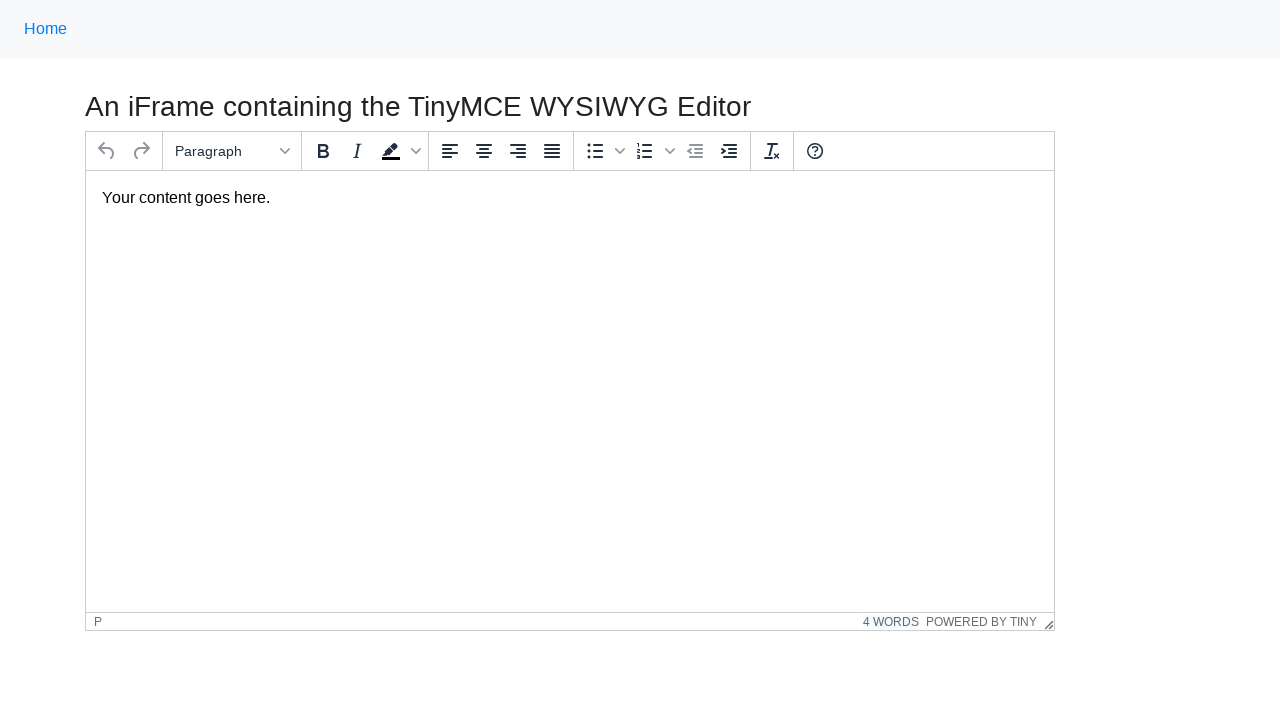

Set expected content variable
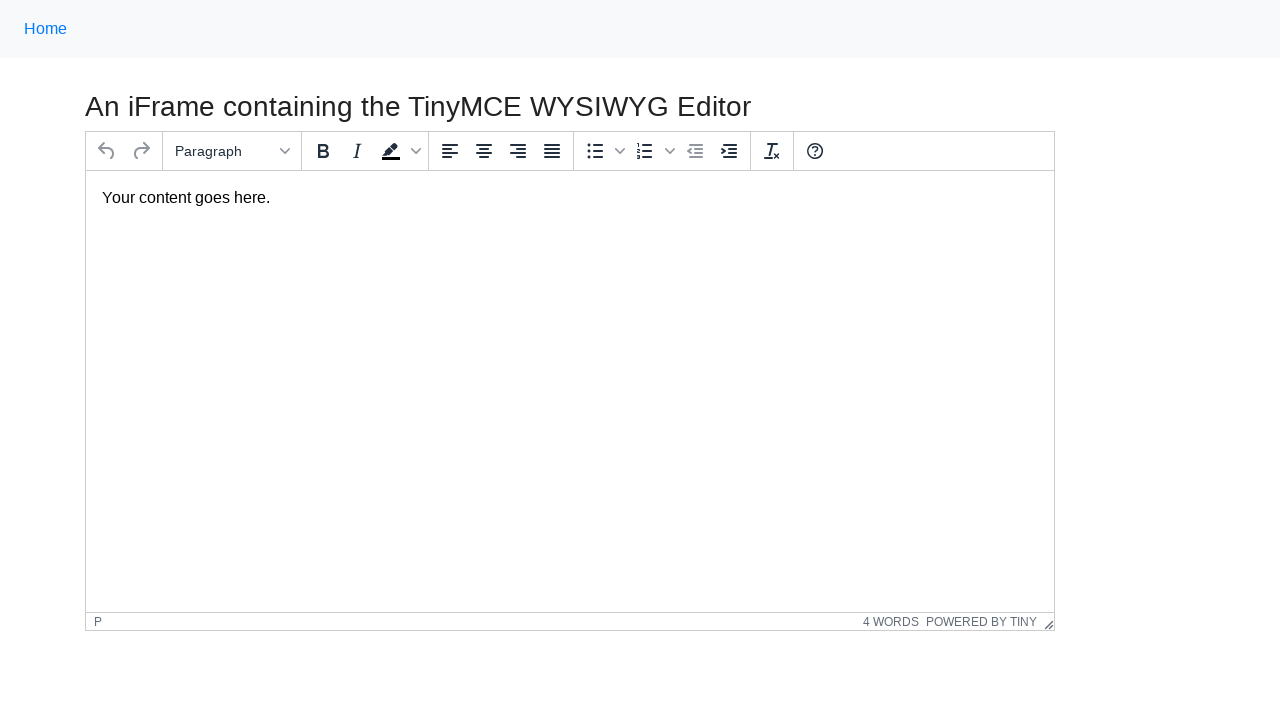

Located the first iframe on the page
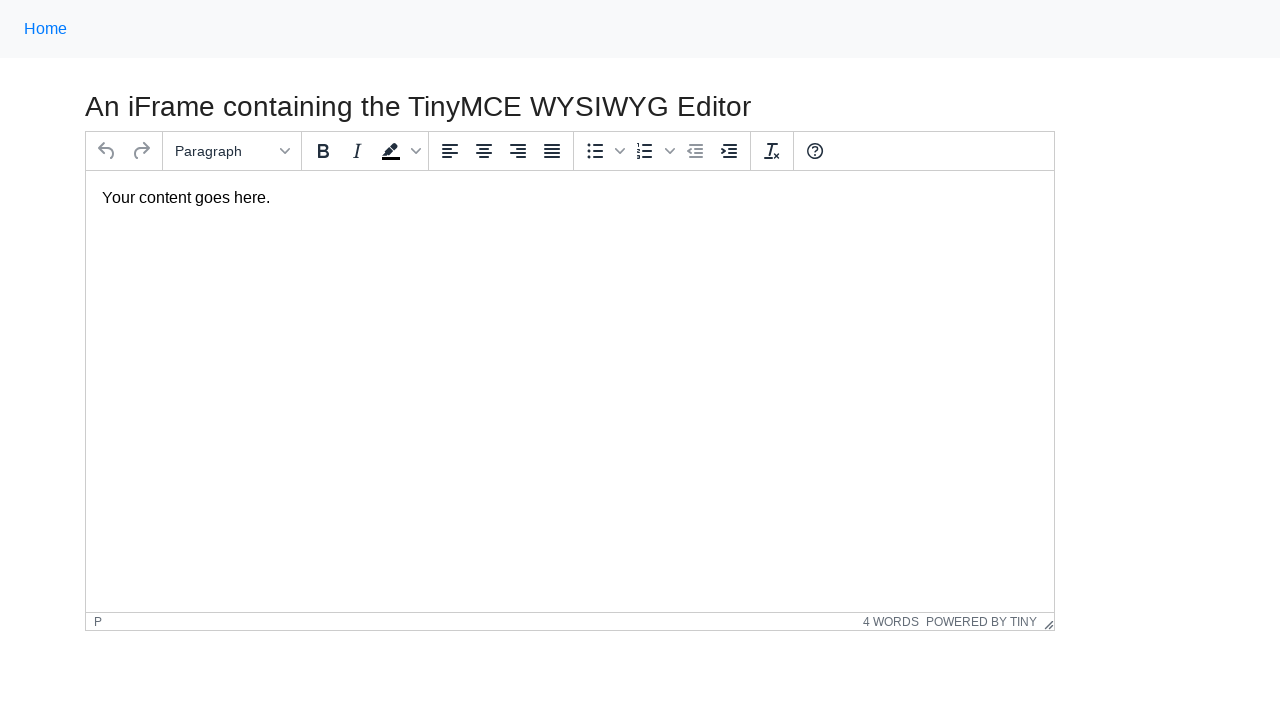

Retrieved text content from iframe element with id 'tinymce p'
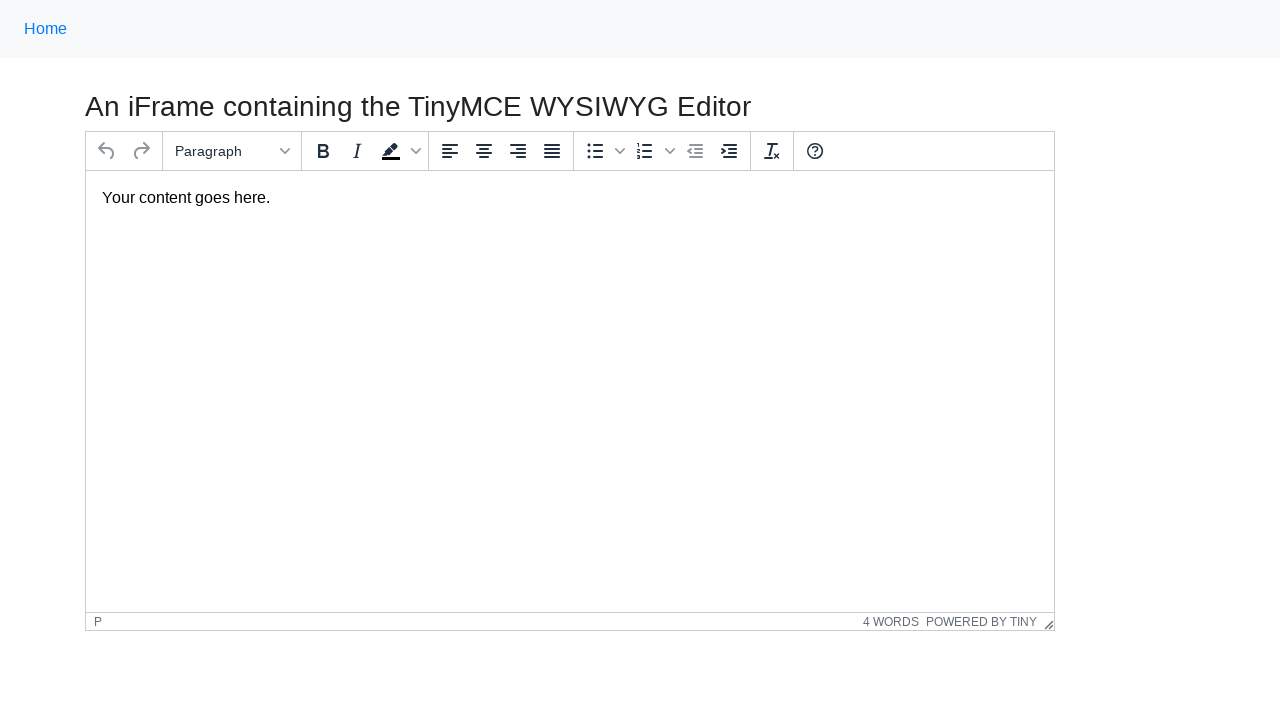

Printed actual content: Your content goes here.
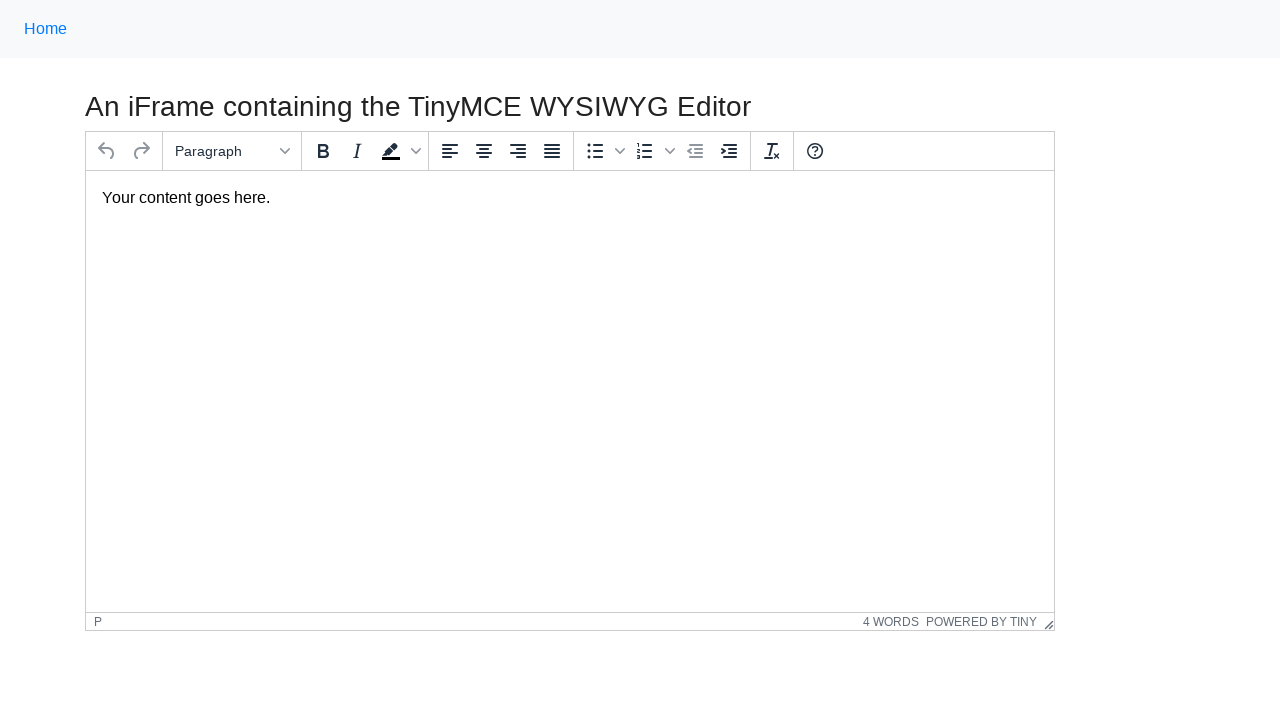

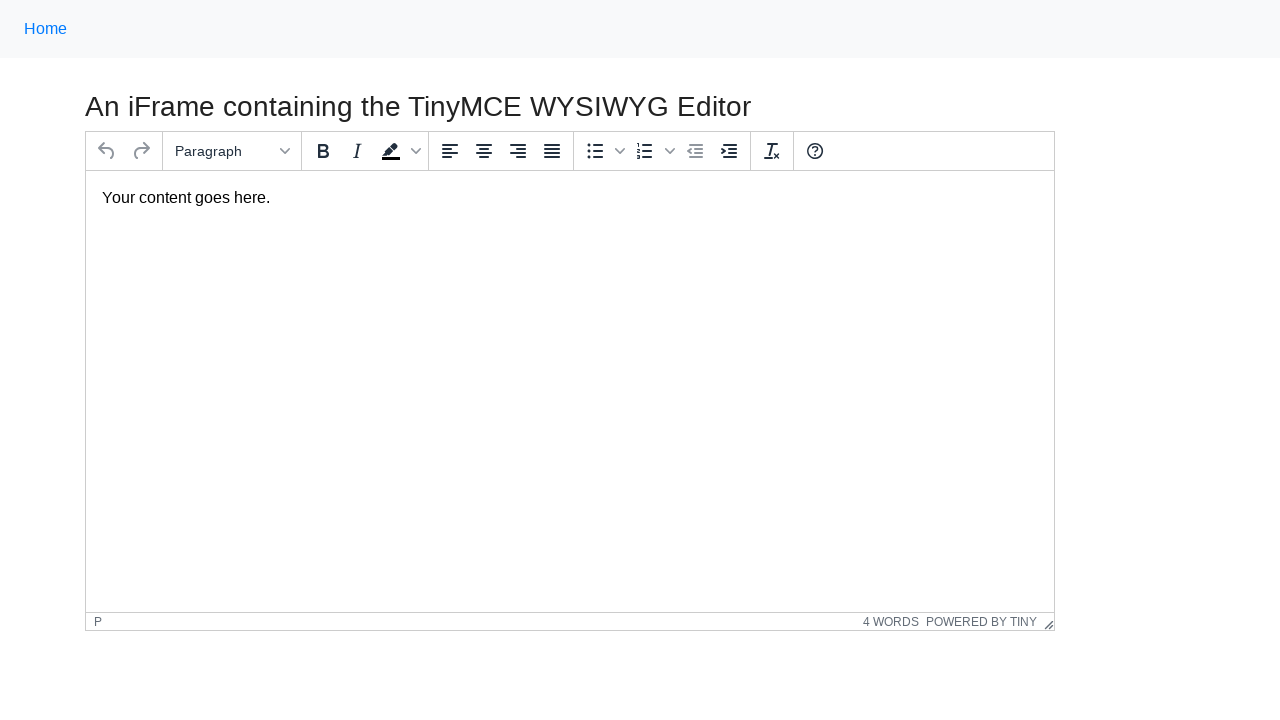